Tests a multi-step interaction that involves clicking a button to open a new window, switching to it, performing a mathematical calculation based on a displayed value, submitting the answer, and handling an alert.

Starting URL: http://suninjuly.github.io/redirect_accept.html

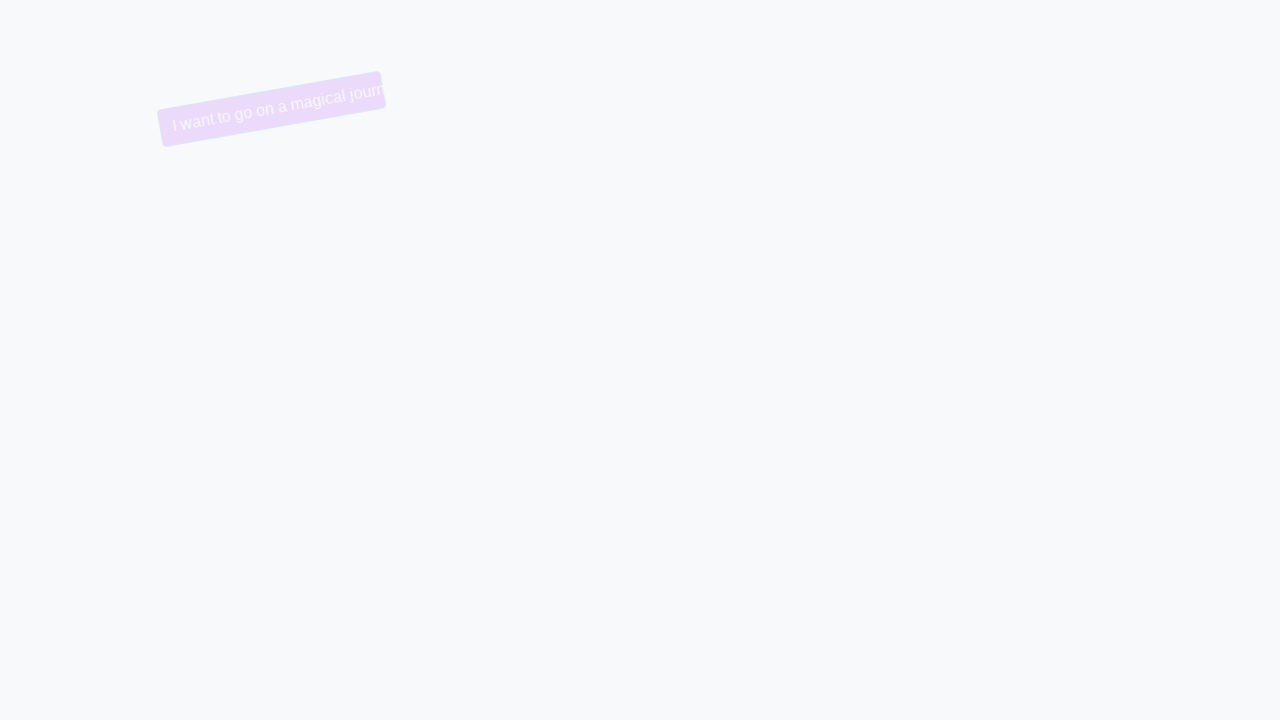

Removed trollface class from button using JavaScript
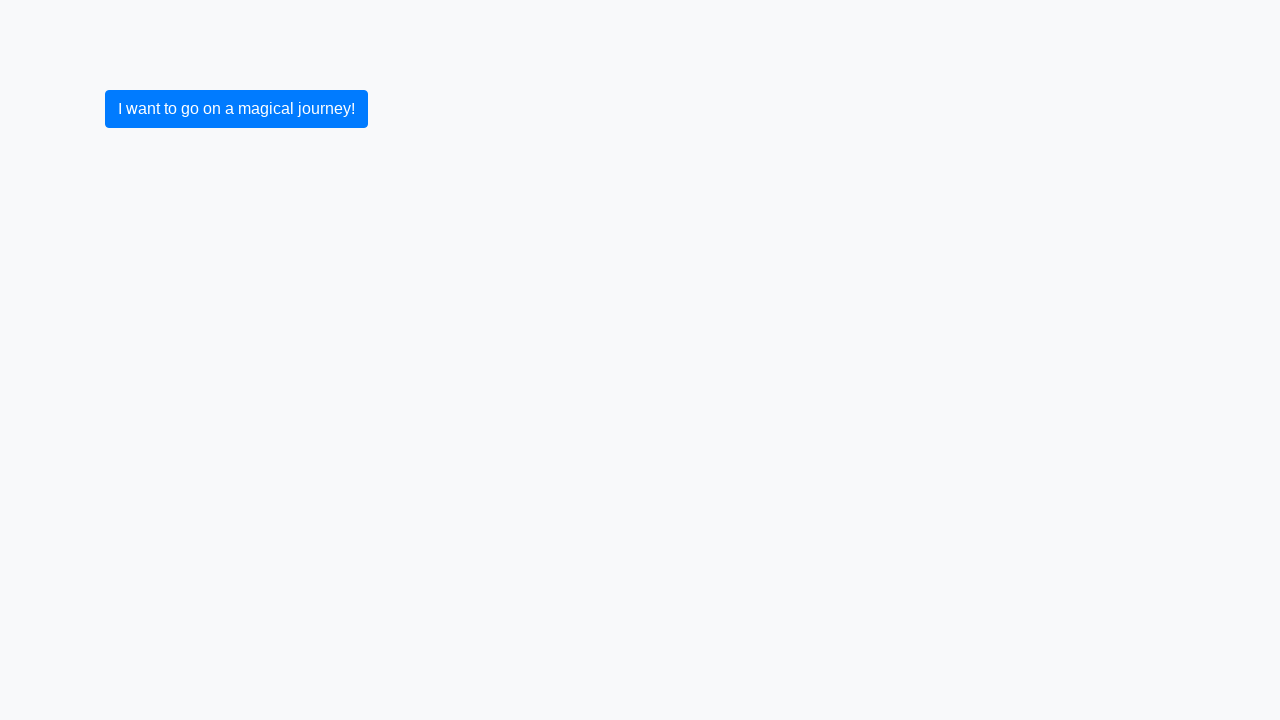

Clicked the magical journey button to open new window at (236, 109) on xpath=//button[text()='I want to go on a magical journey!']
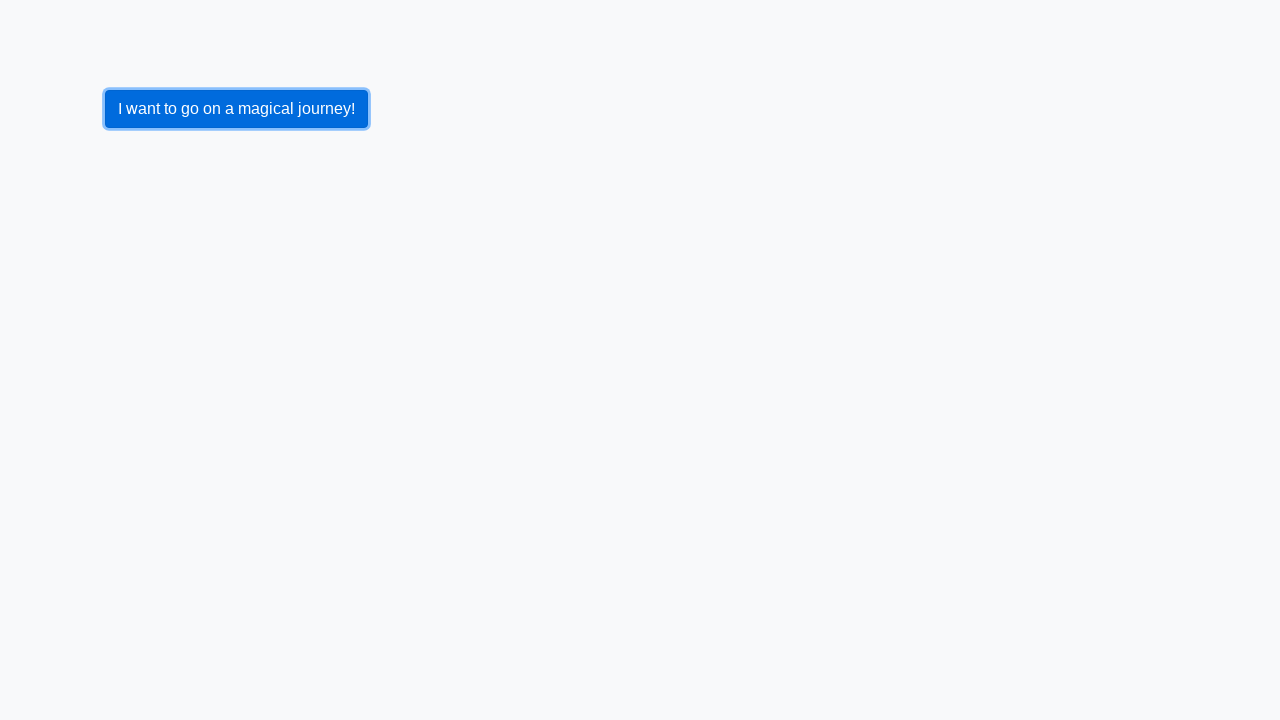

Switched to new window and waited for page load
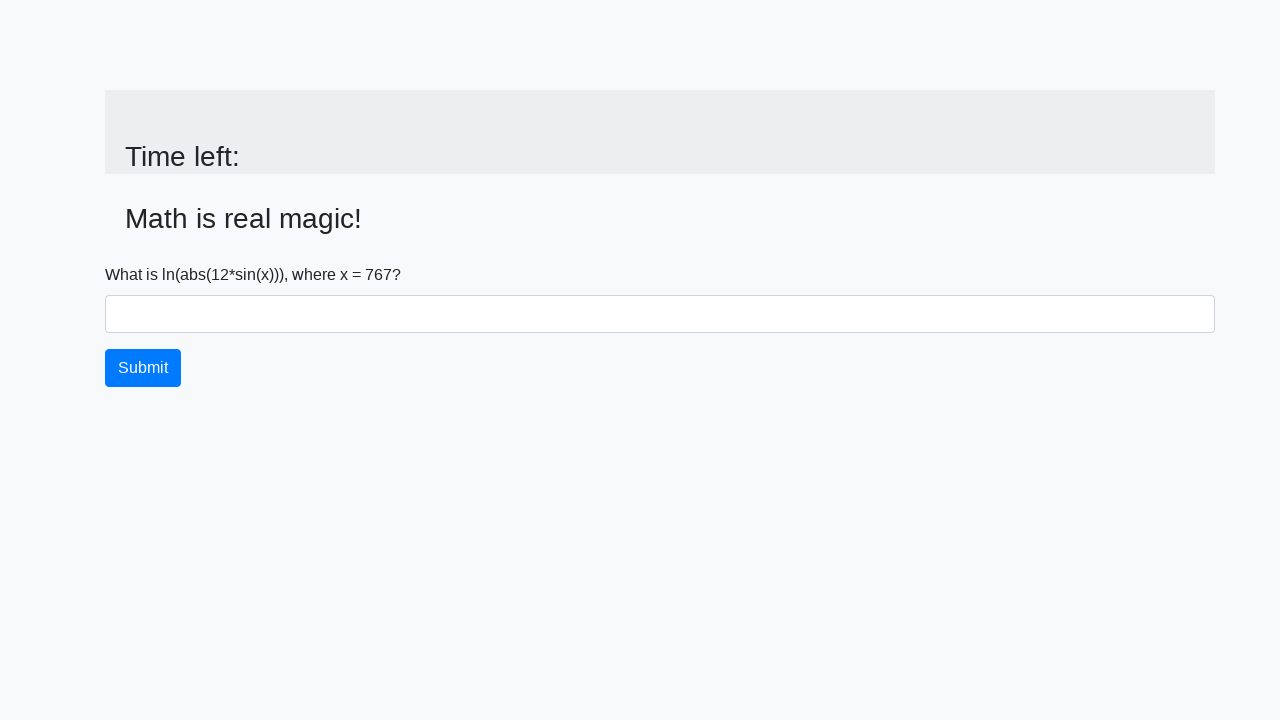

Retrieved input value 767 for mathematical calculation
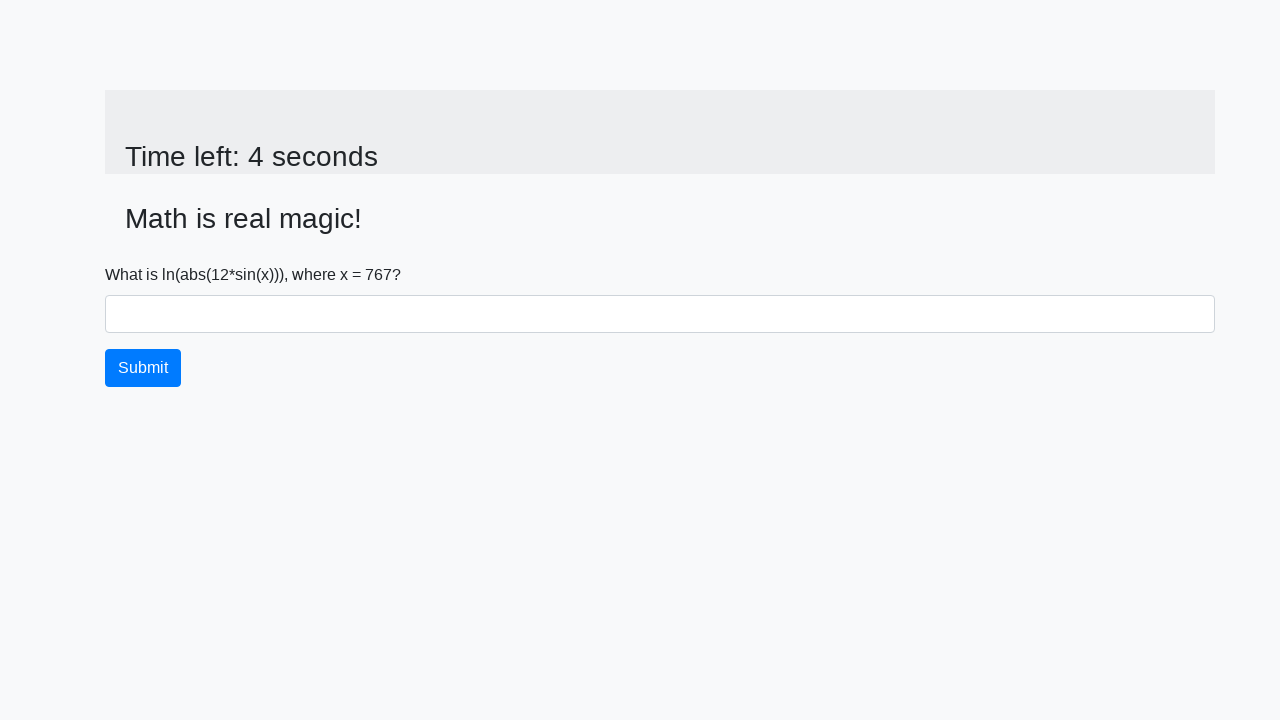

Filled answer field with calculated value: 1.6552957959816579 on #answer
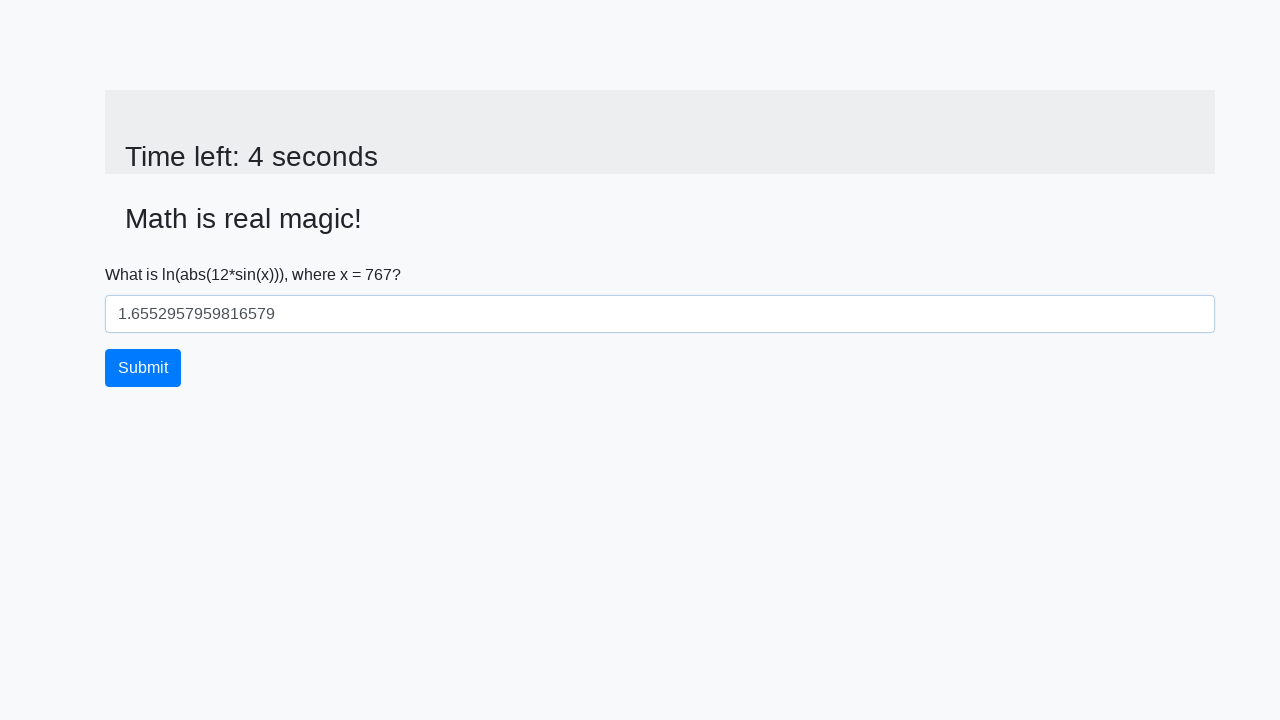

Clicked submit button to submit the answer at (143, 368) on button[type='submit']
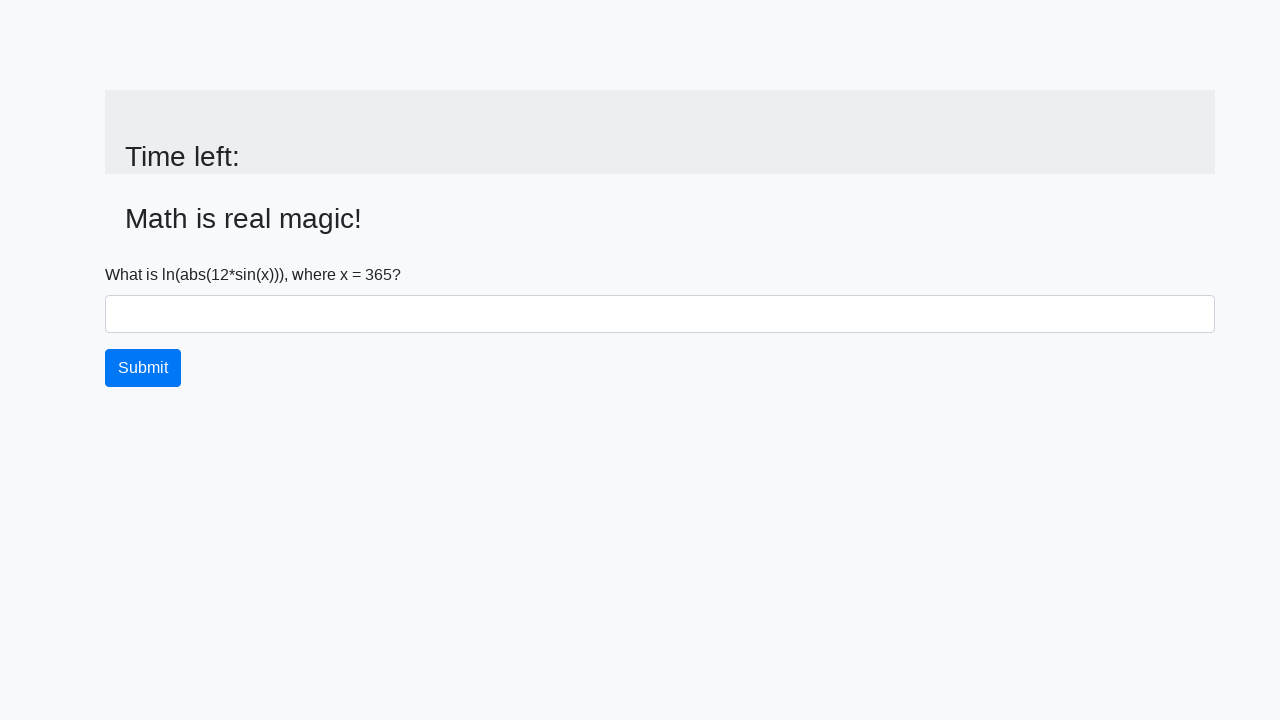

Set up dialog handler to accept alerts
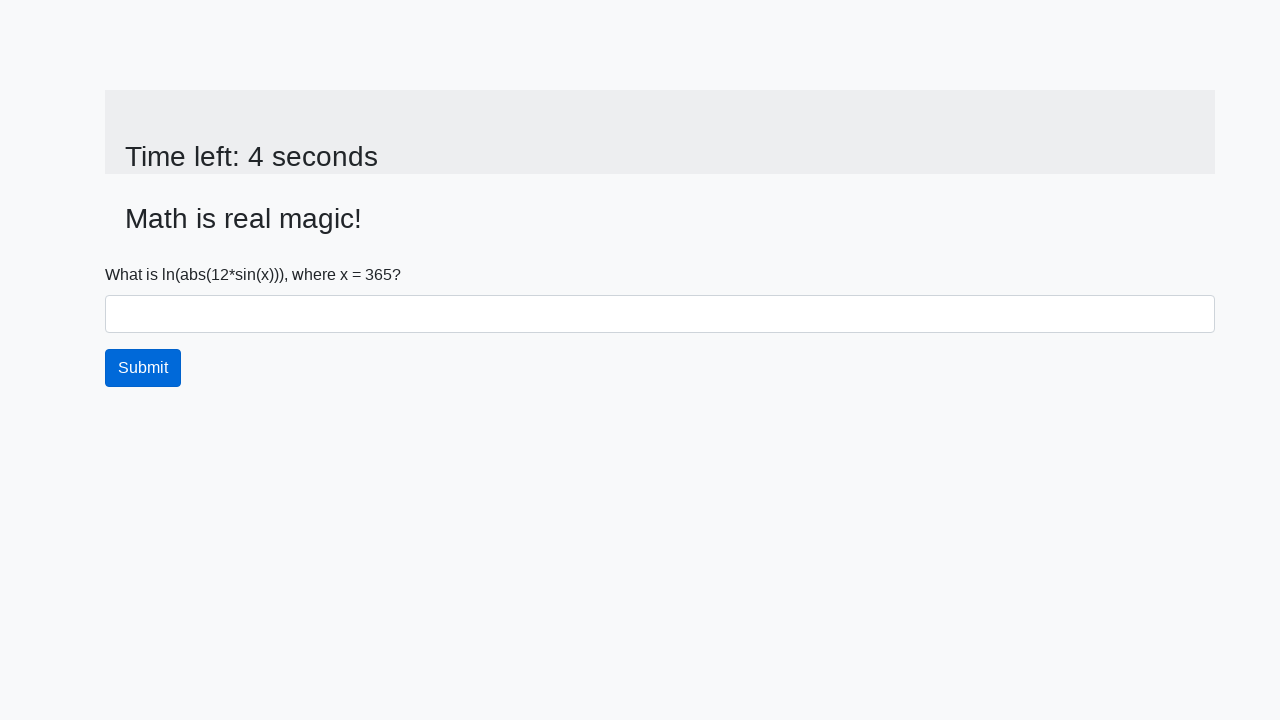

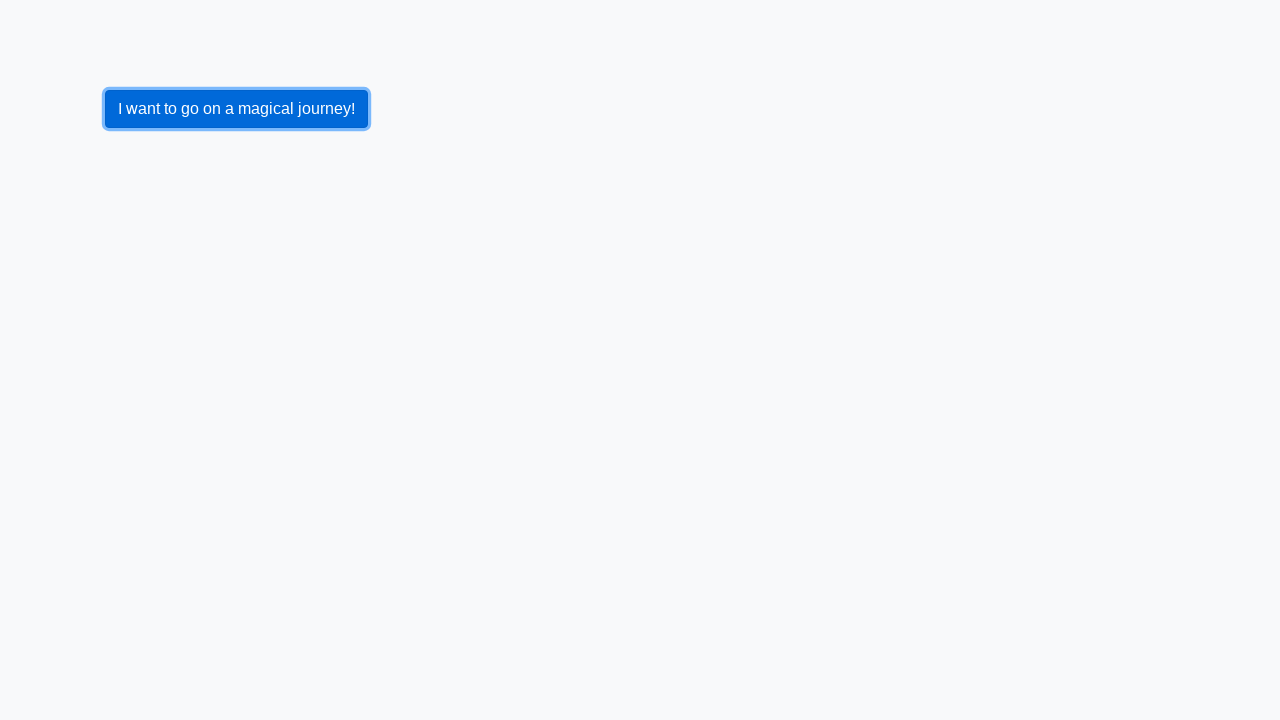